Tests a text box form by filling in name, email, current address, and permanent address fields, then submitting the form

Starting URL: https://demoqa.com/text-box

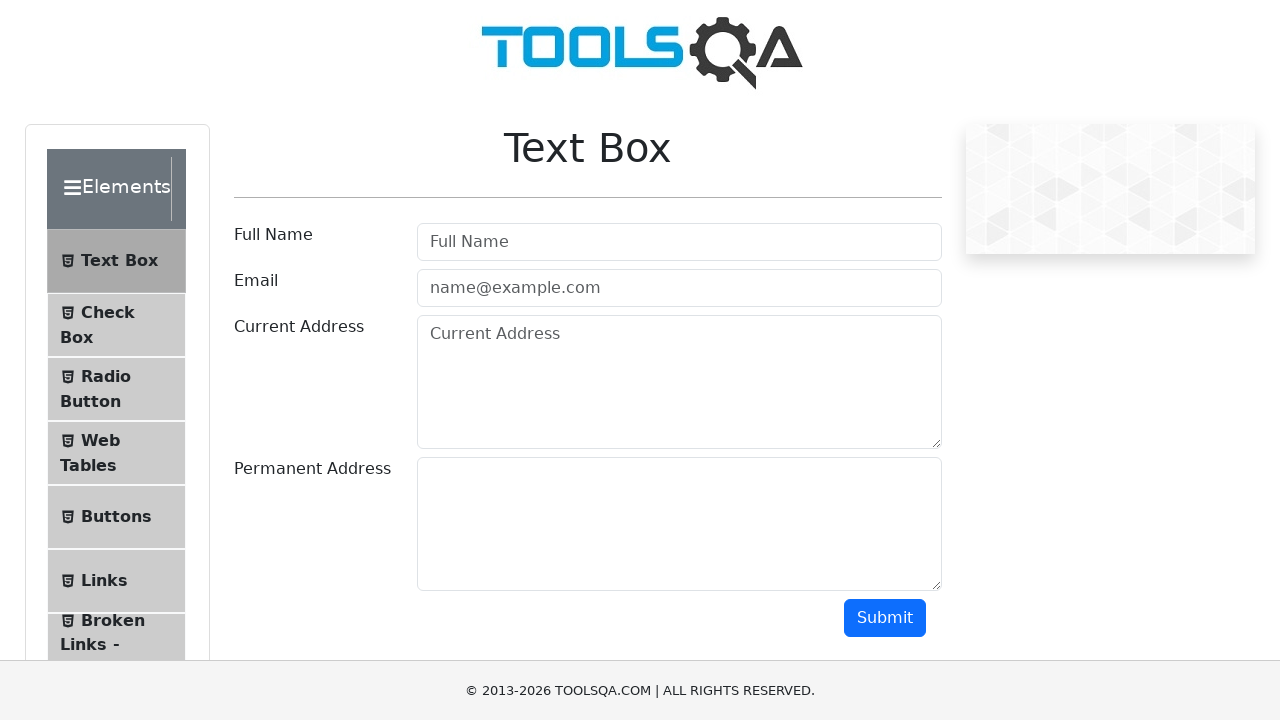

Filled name field with 'Test' on #userName
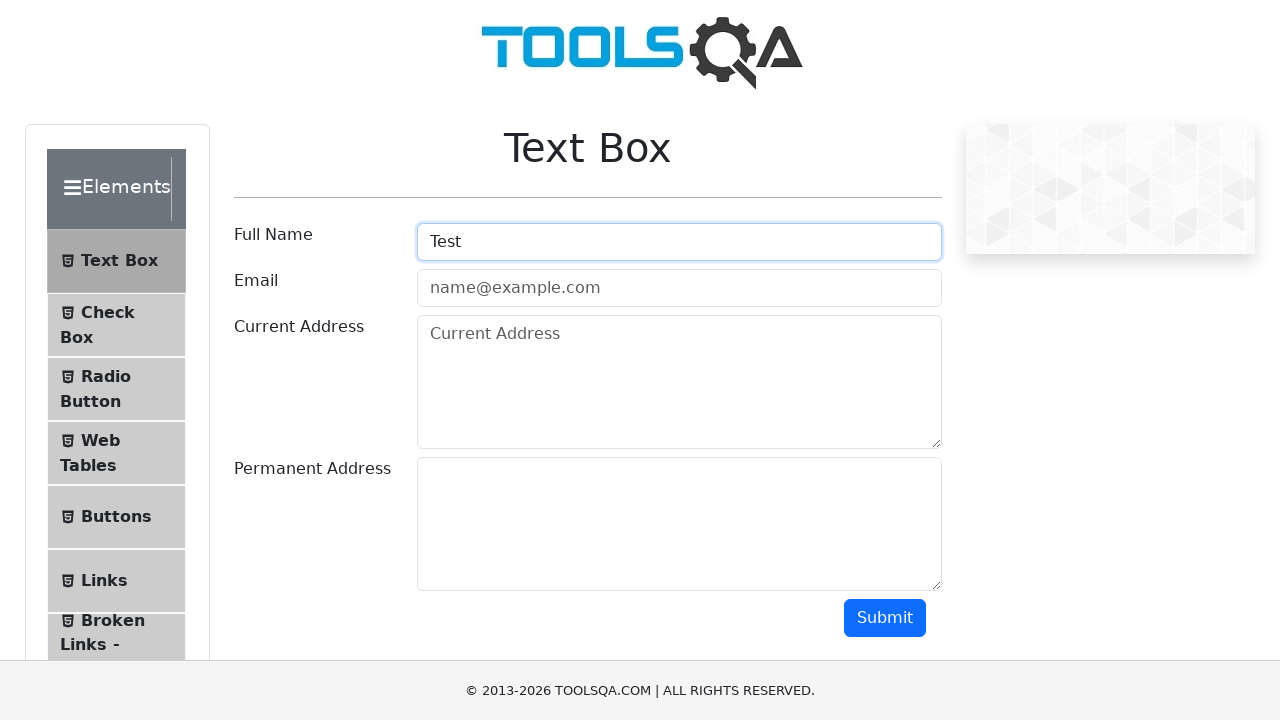

Filled email field with 'Test@test.com' on #userEmail
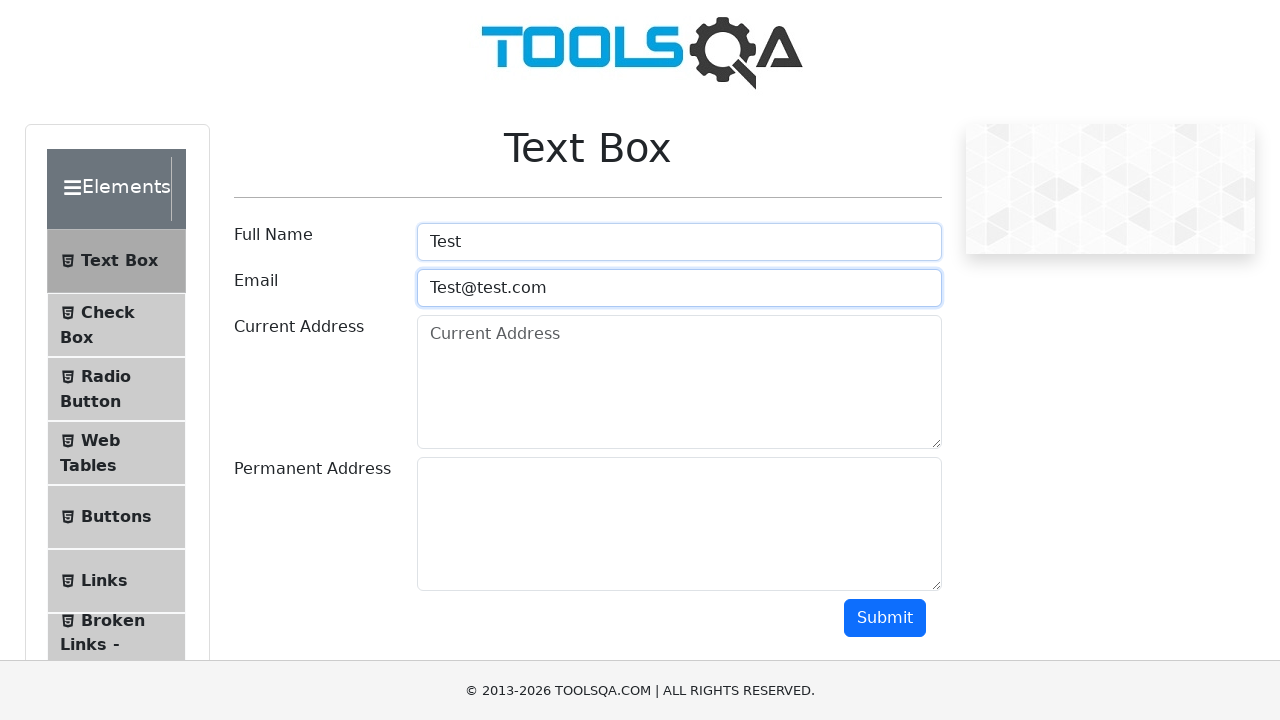

Filled current address field with '15 avenue de liberté Tunis' on #currentAddress
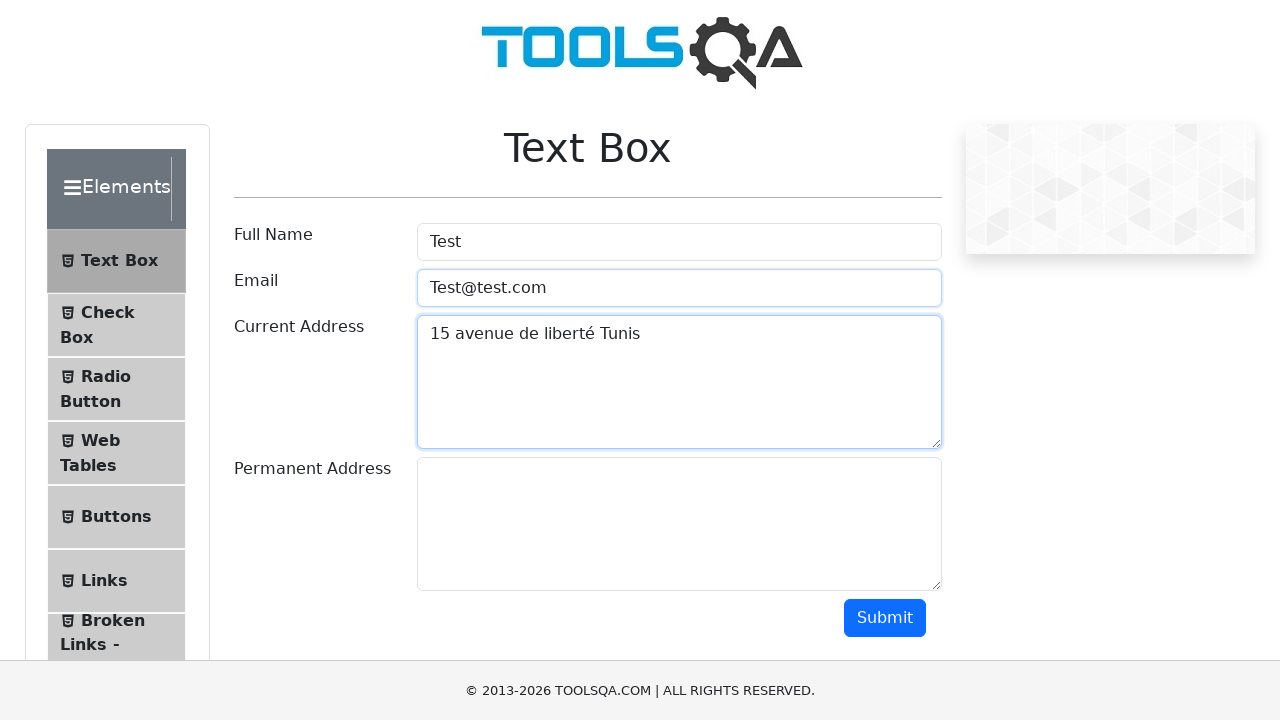

Filled permanent address field with 'Hello Hello' on #permanentAddress
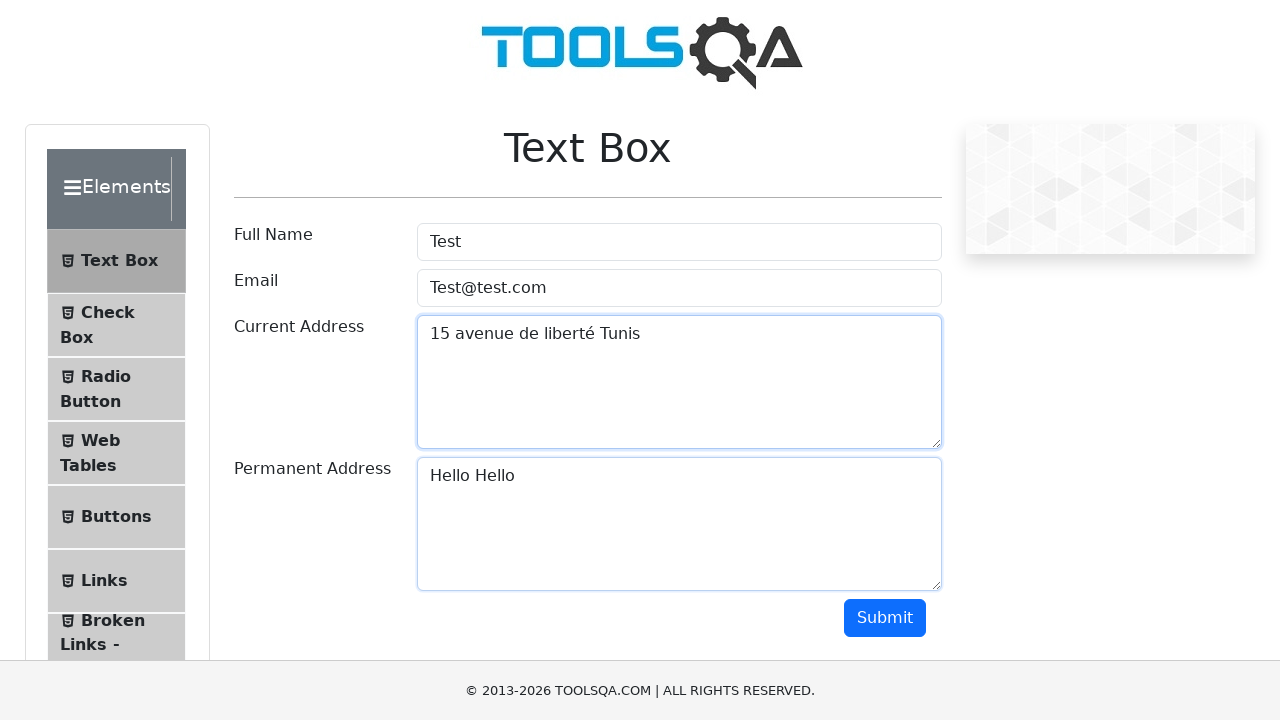

Clicked submit button to submit the form at (885, 618) on #submit
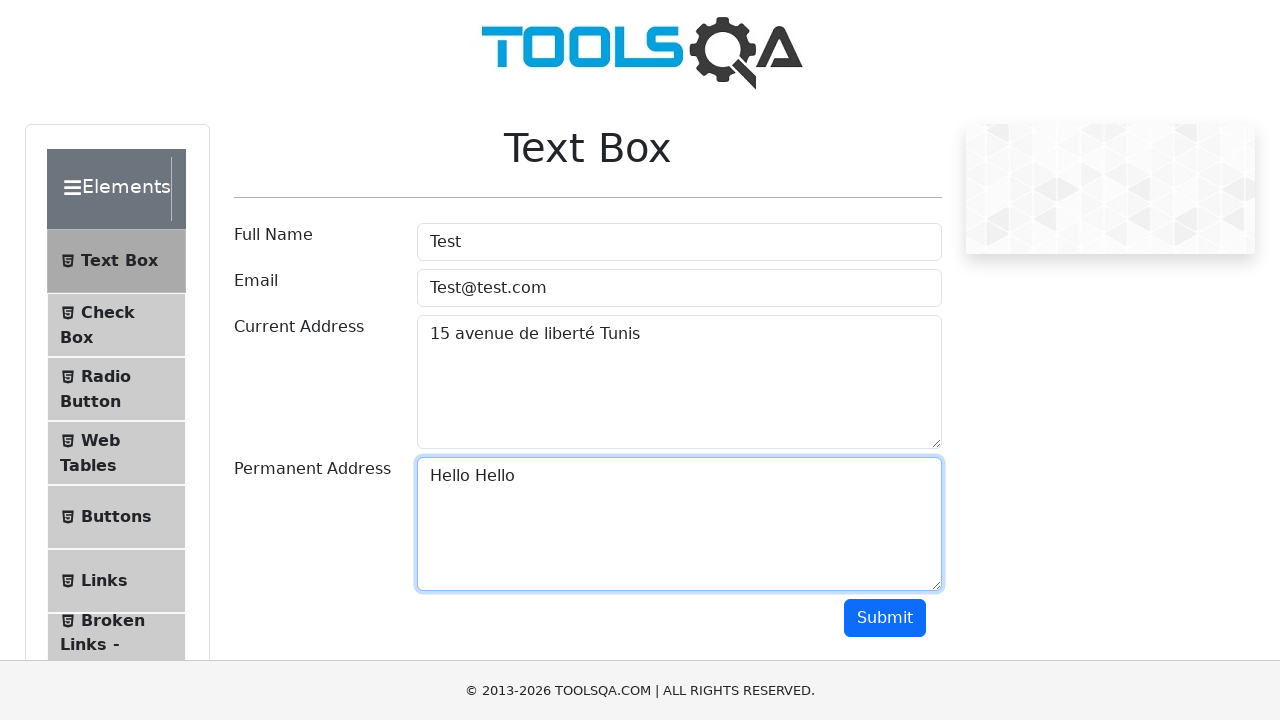

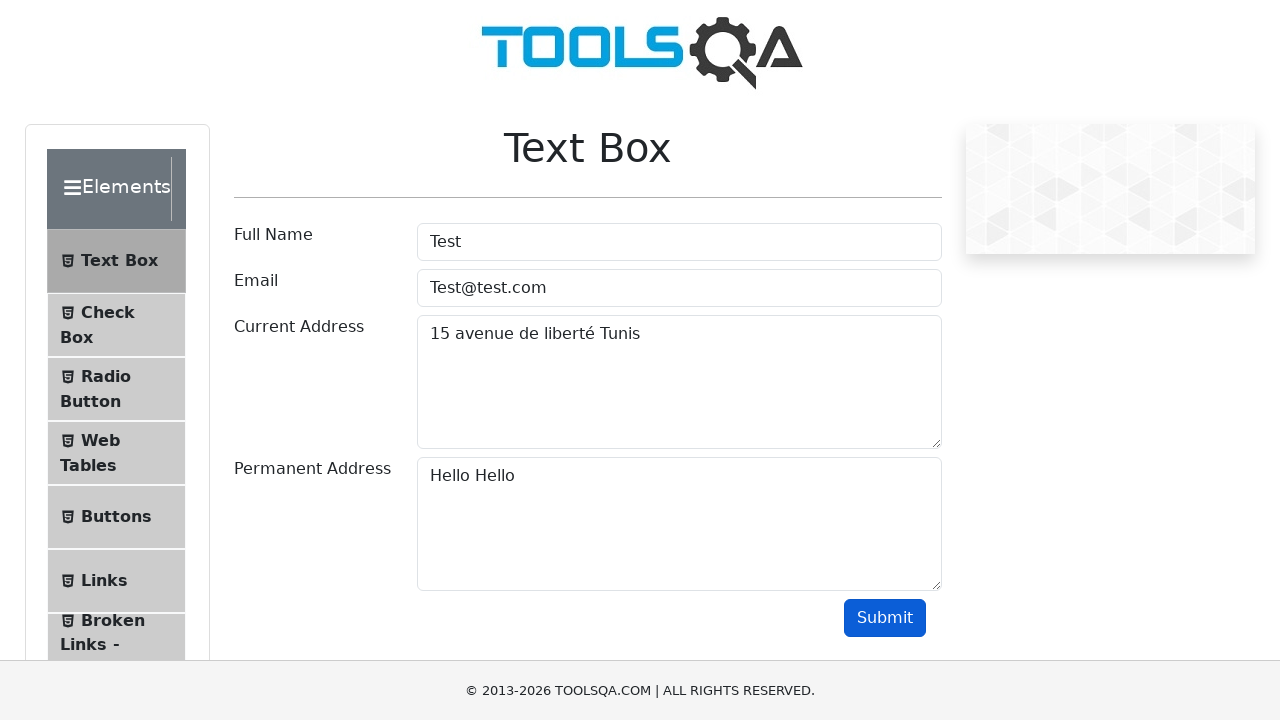